Tests JavaScript confirm dialog by clicking the confirm button, verifying the dialog text, dismissing it, and verifying the cancel result

Starting URL: http://the-internet.herokuapp.com/javascript_alerts

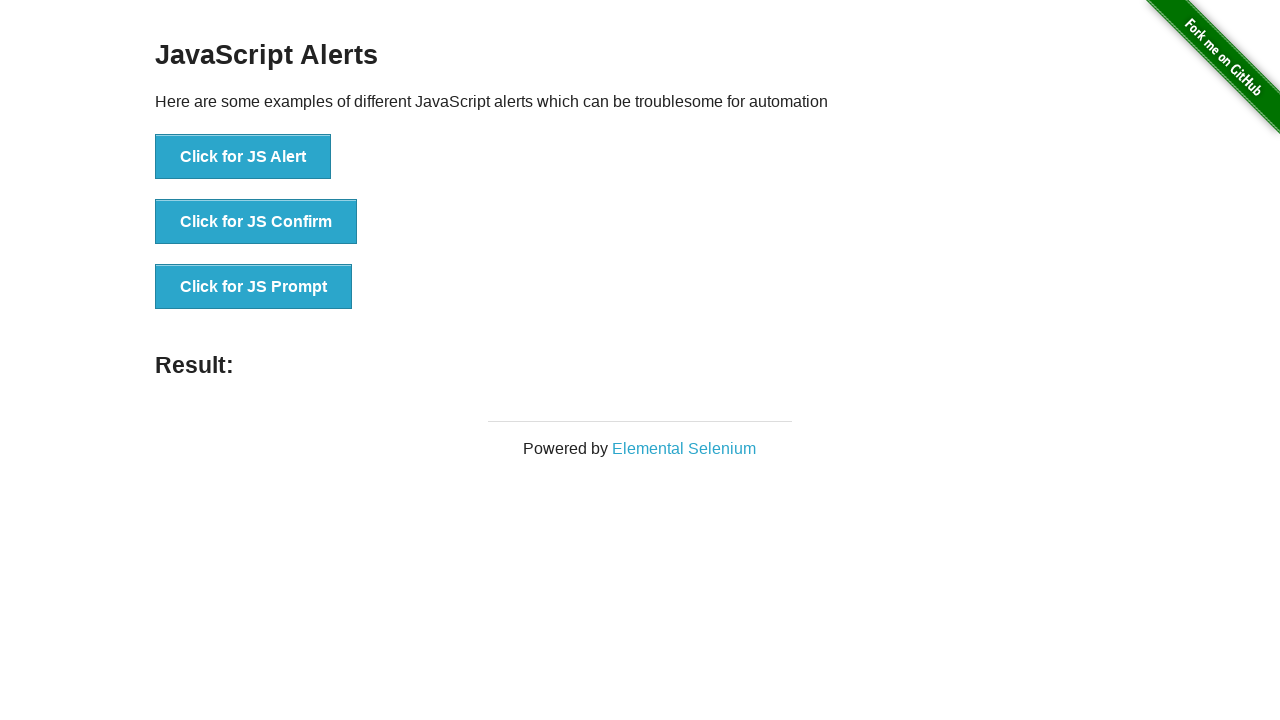

Clicked the confirm dialog button at (256, 222) on button[onclick='jsConfirm()']
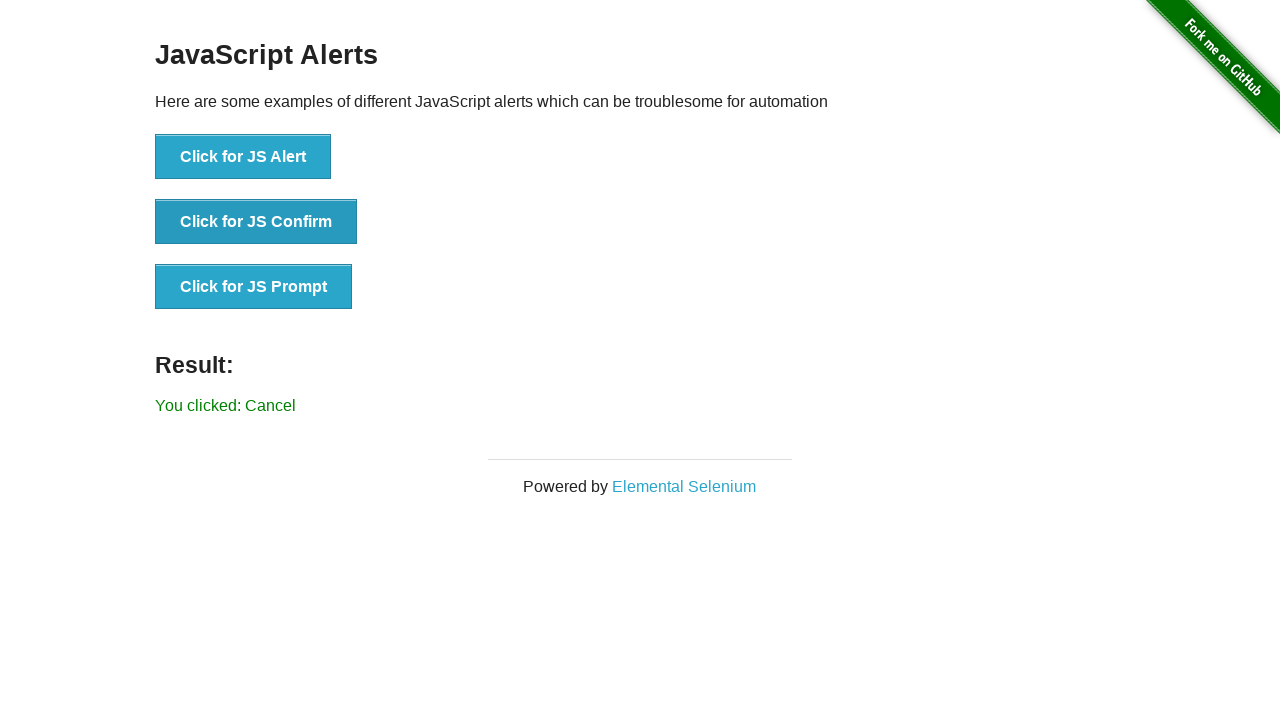

Set up dialog handler to dismiss the confirm dialog
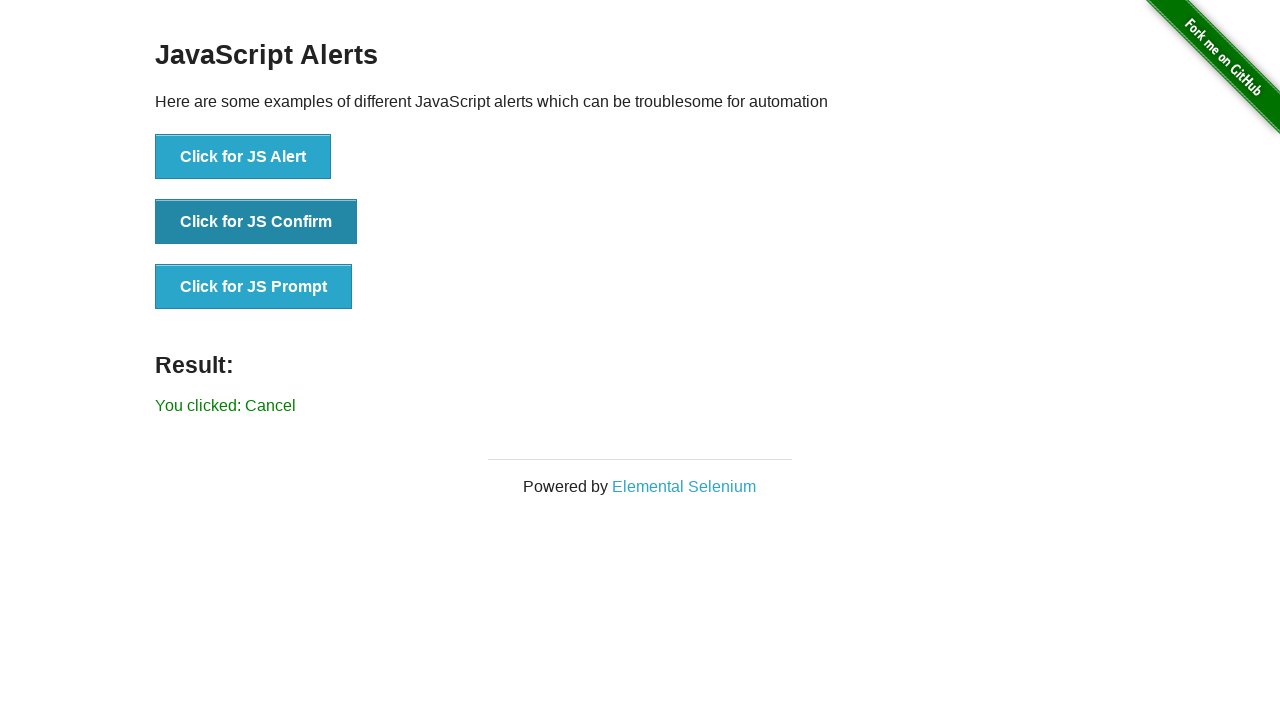

Verified cancel result is displayed after dismissing the confirm dialog
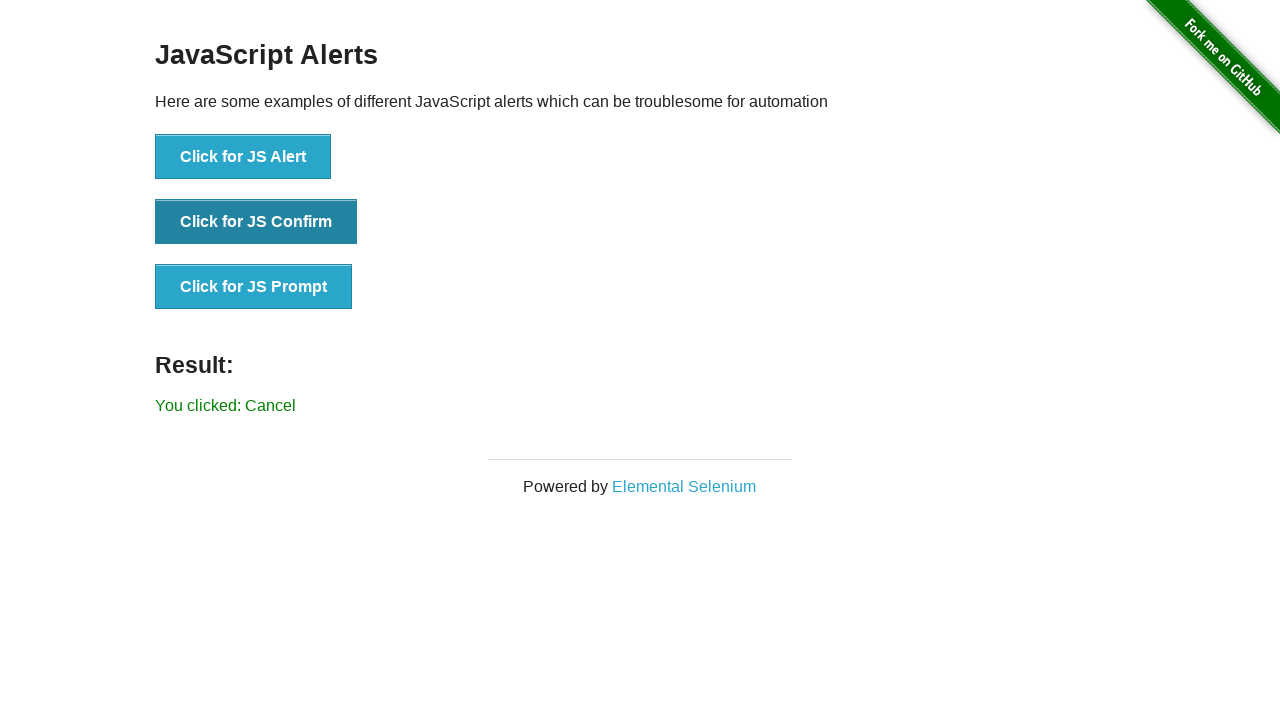

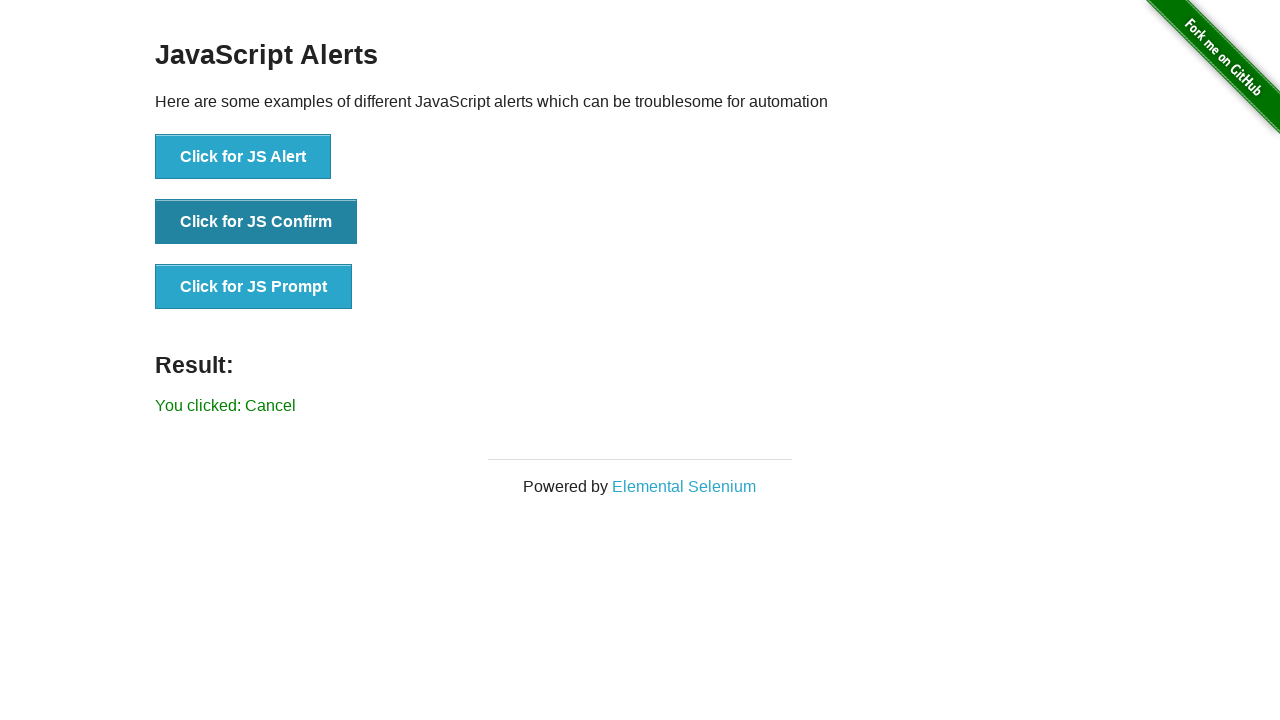